Tests navigation from Quick start page to the Selenide examples GitHub organization by clicking the link and verifying the GitHub page loads

Starting URL: https://selenide.org/quick-start.html

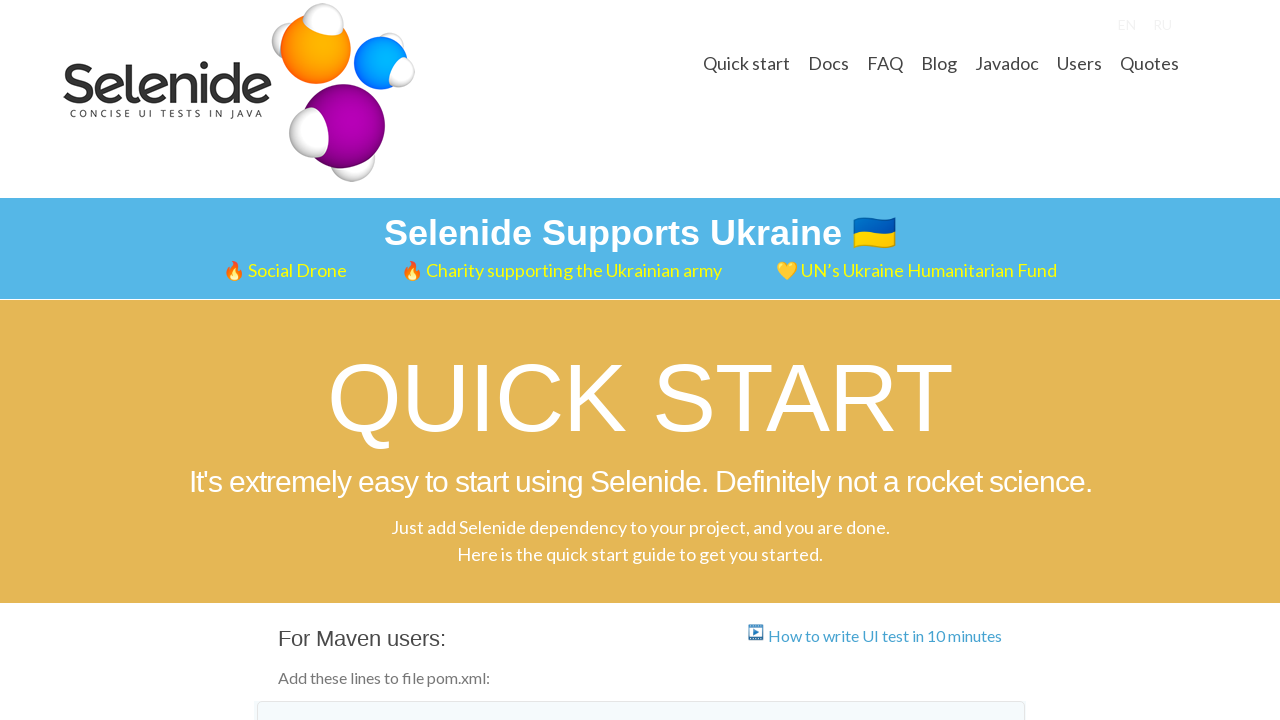

Located Selenide examples link
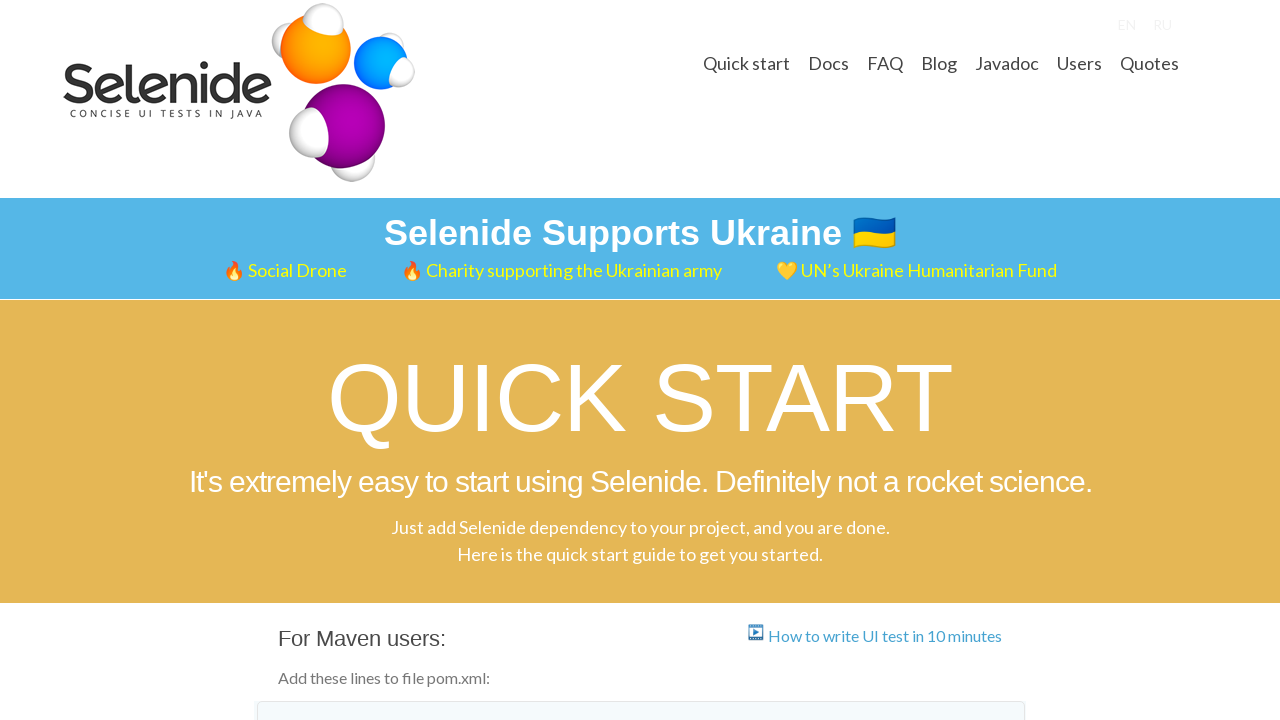

Scrolled Selenide examples link into view
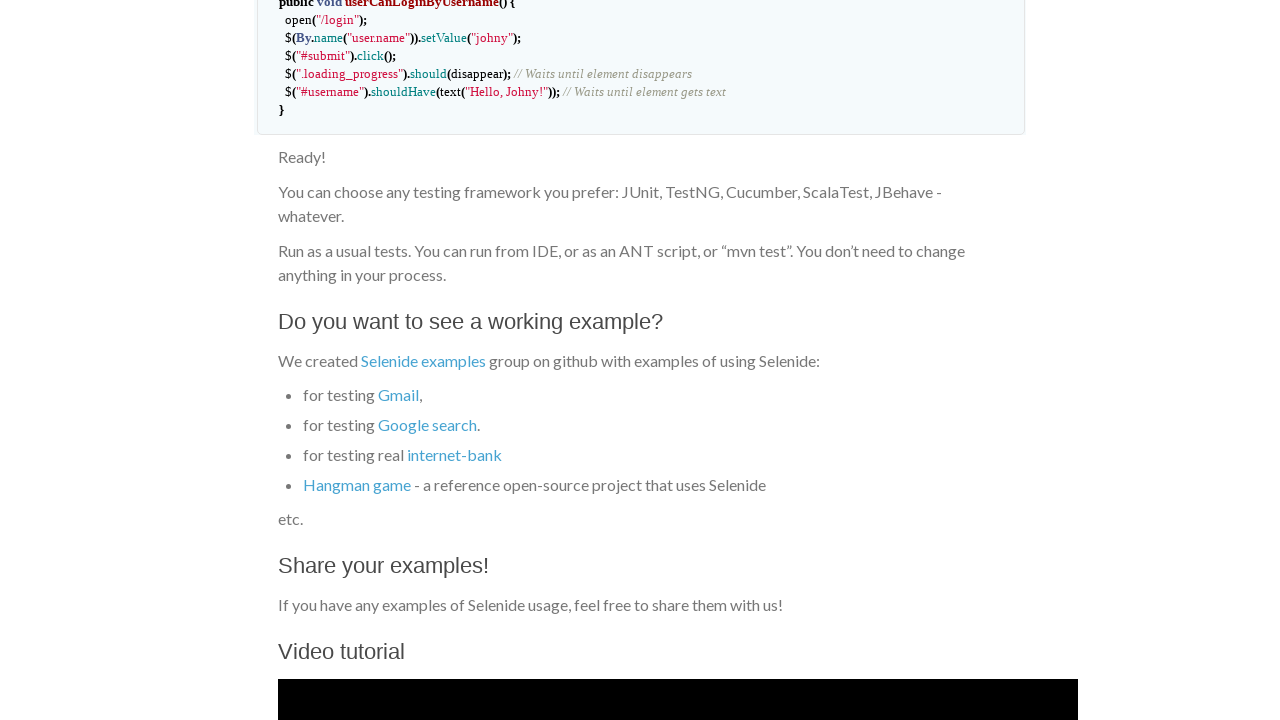

Clicked Selenide examples link to navigate to GitHub organization at (423, 361) on a:text('Selenide examples')
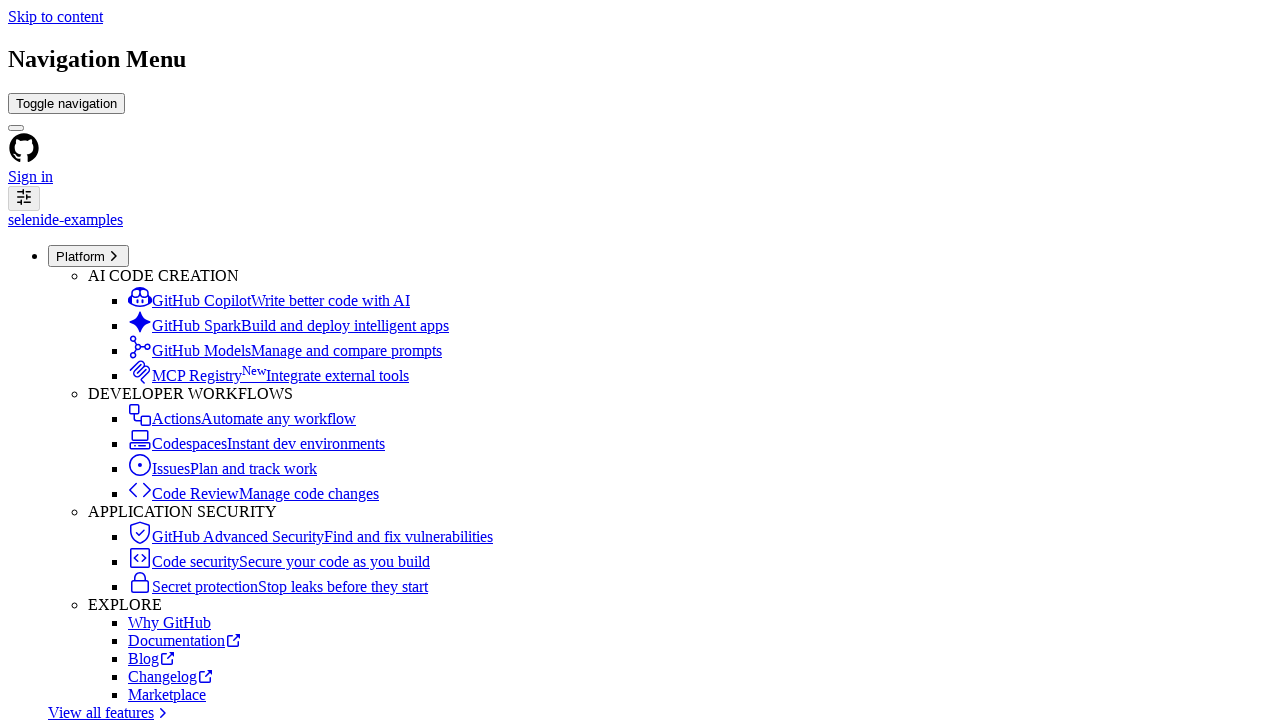

GitHub organization page loaded - orghead element appeared
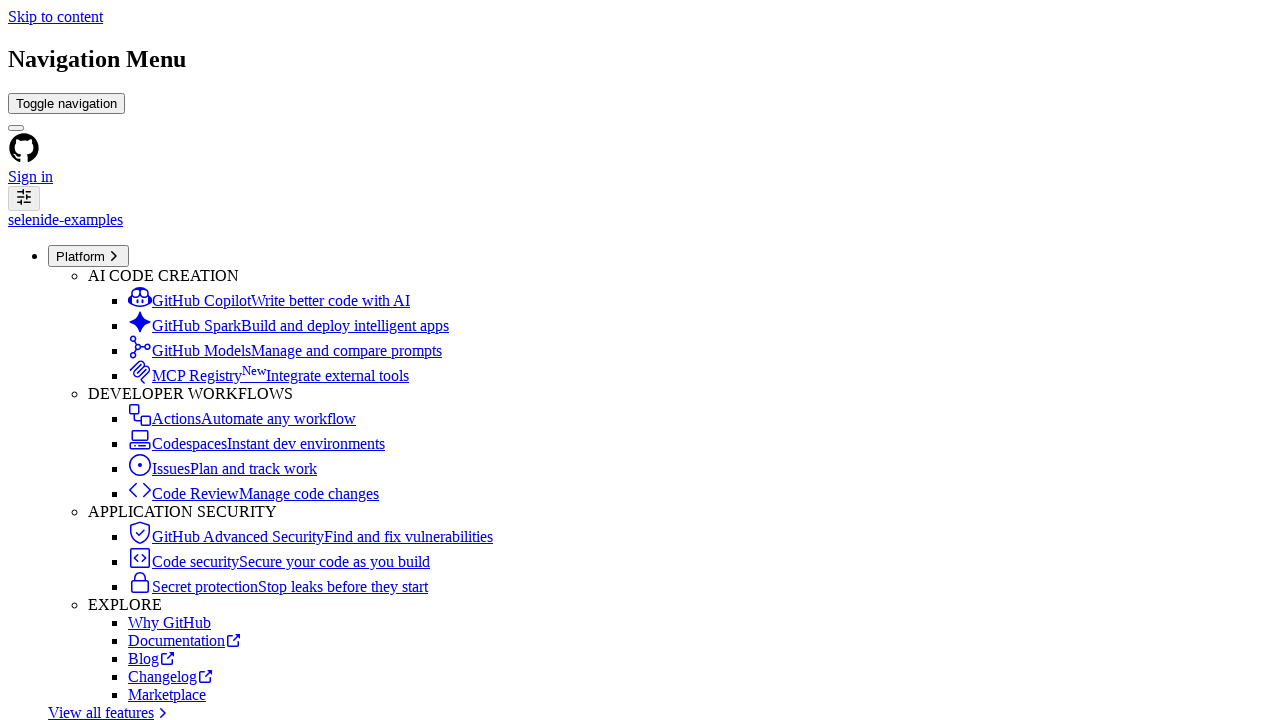

Verified 'Selenide examples' text is present in organization header
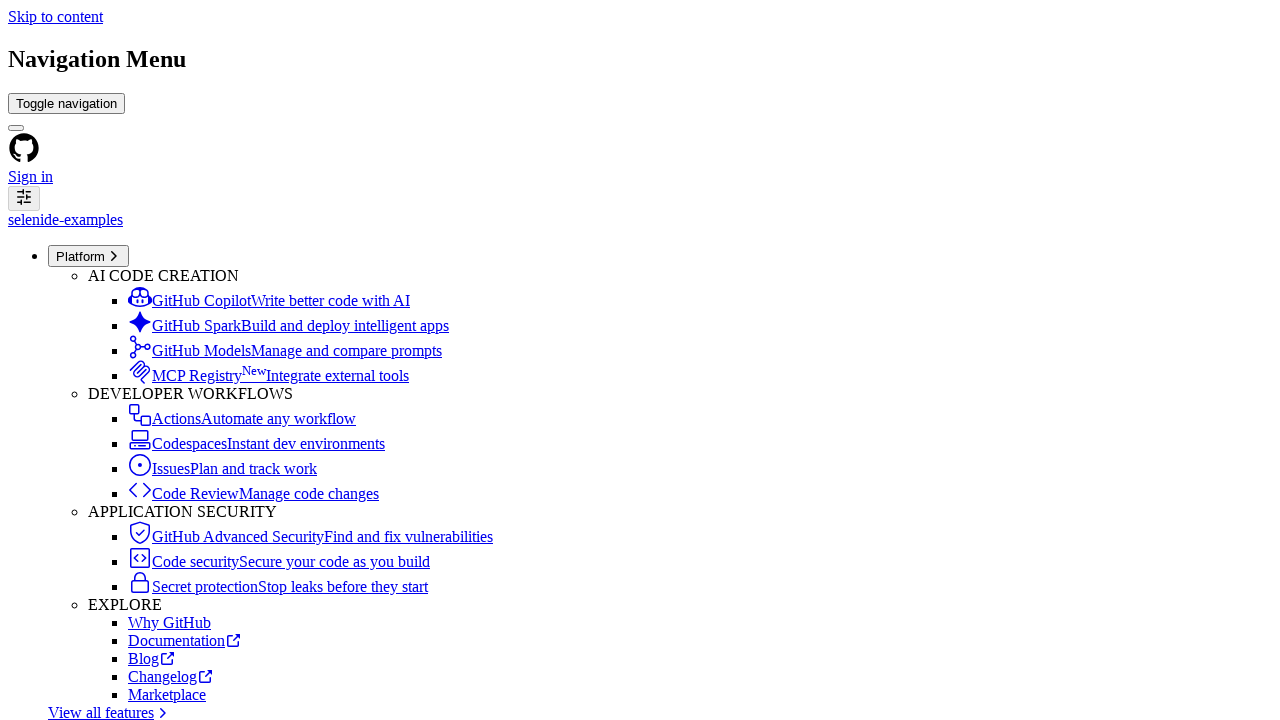

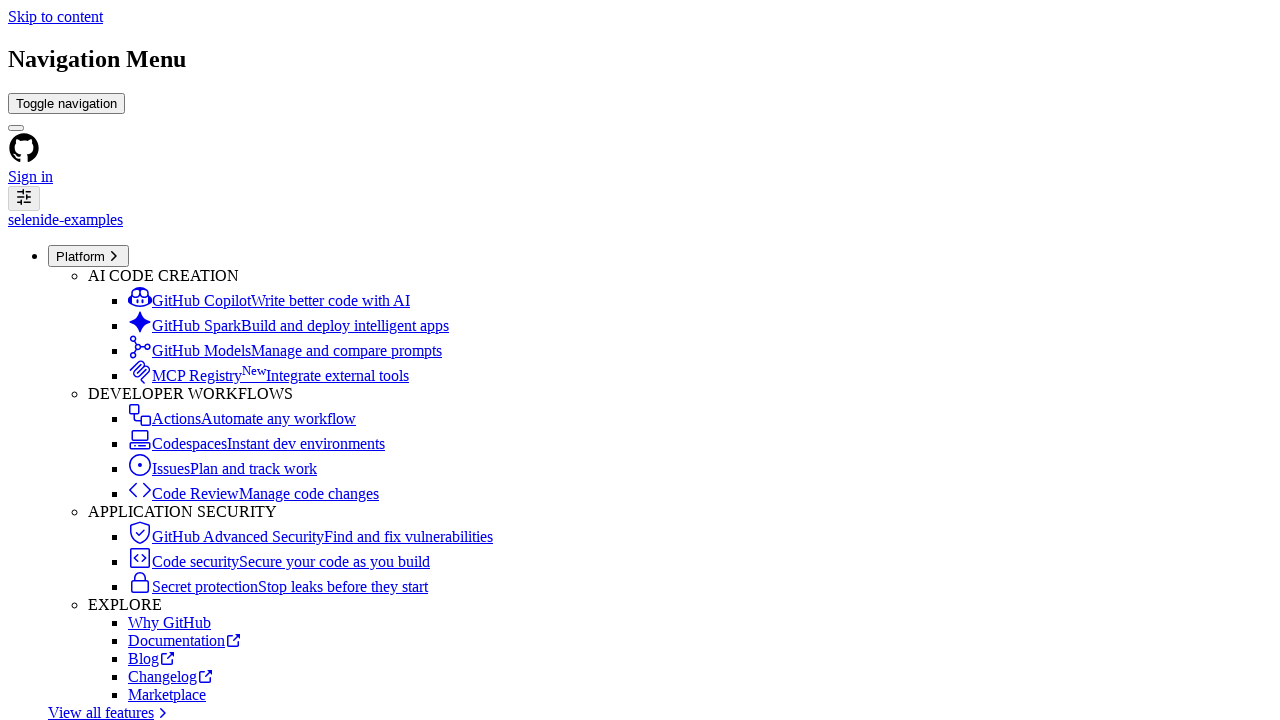